Tests text input functionality by entering text in an input field and clicking a button to update its label

Starting URL: http://uitestingplayground.com/textinput

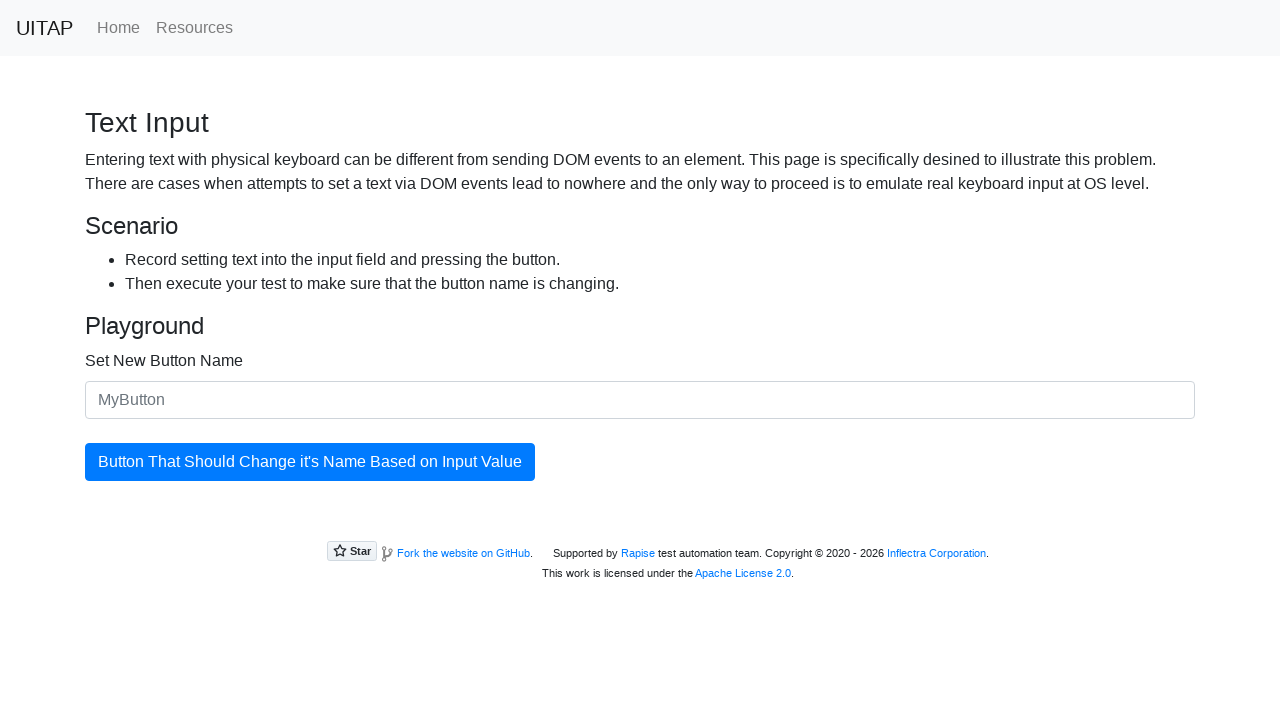

Filled input field with 'SkyPro' on input
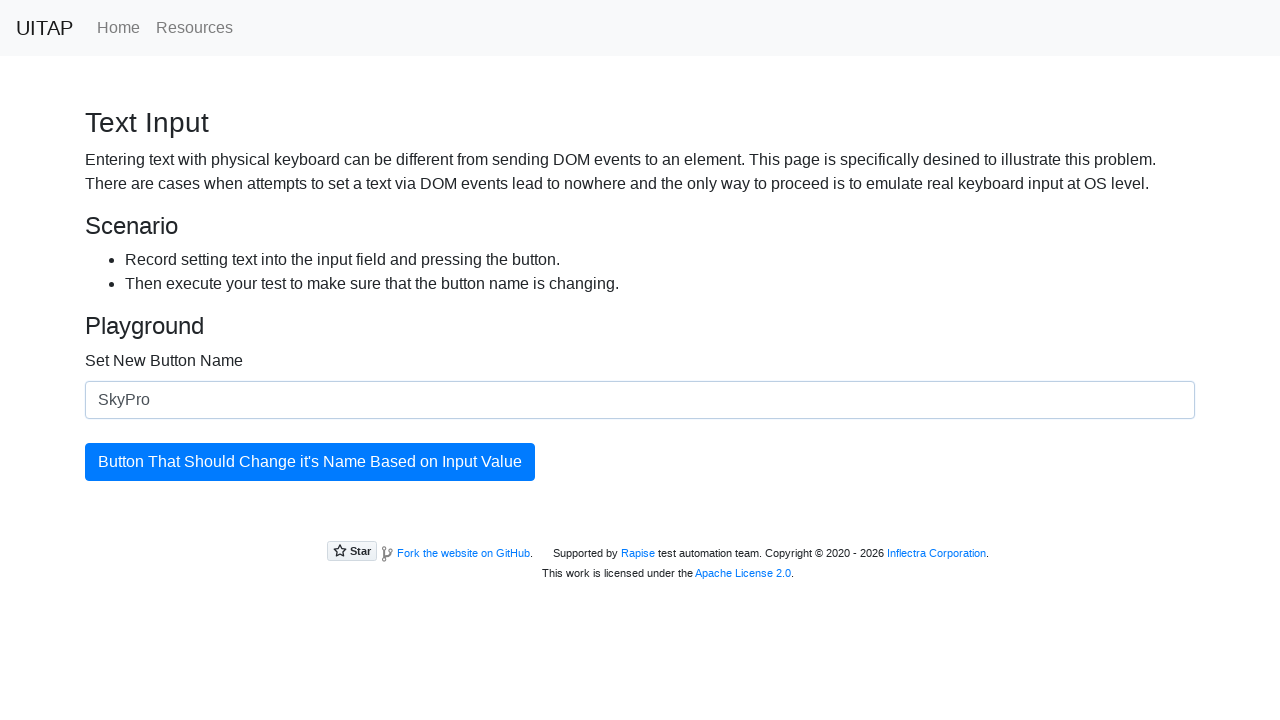

Clicked primary button to update its label at (310, 462) on .btn-primary
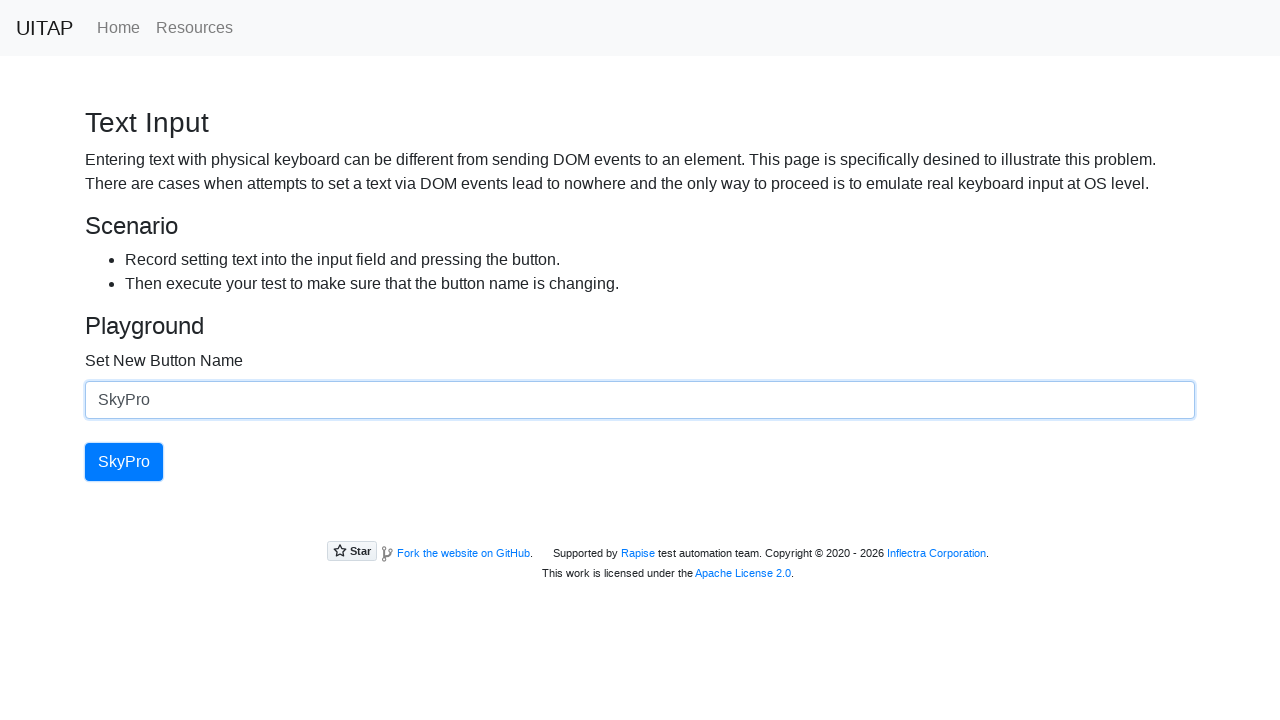

Retrieved updated button text: 'SkyPro'
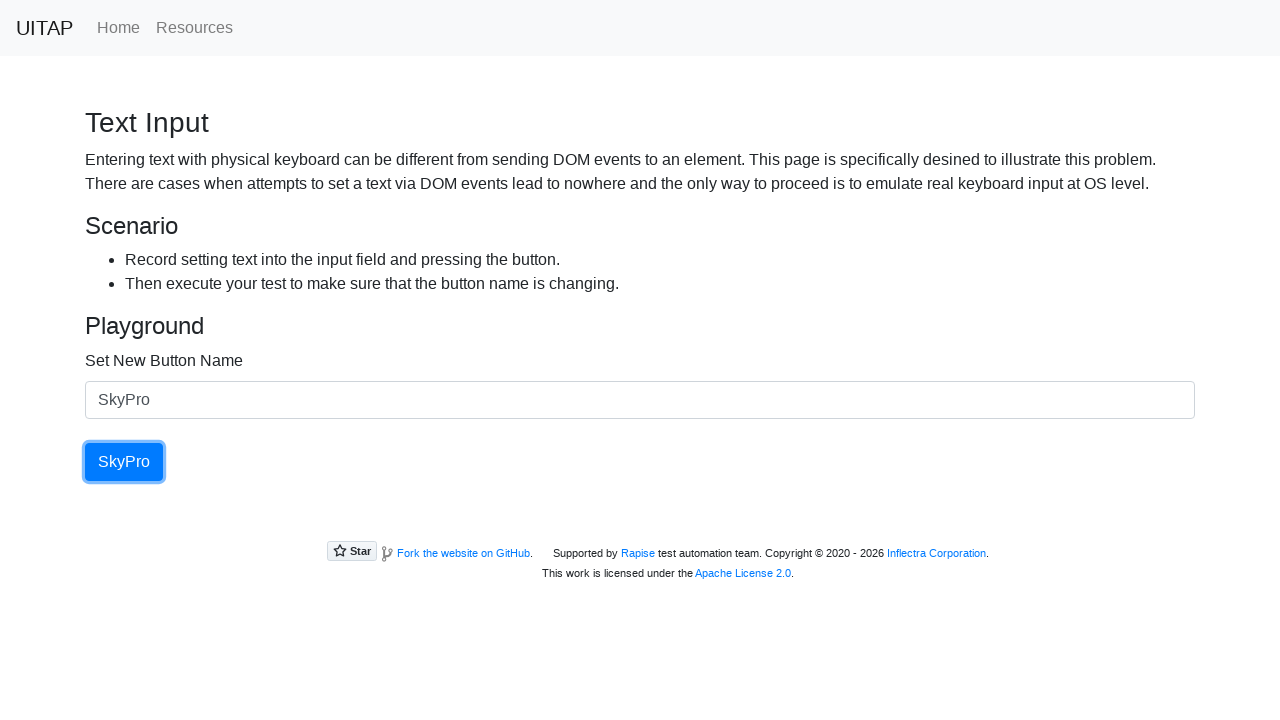

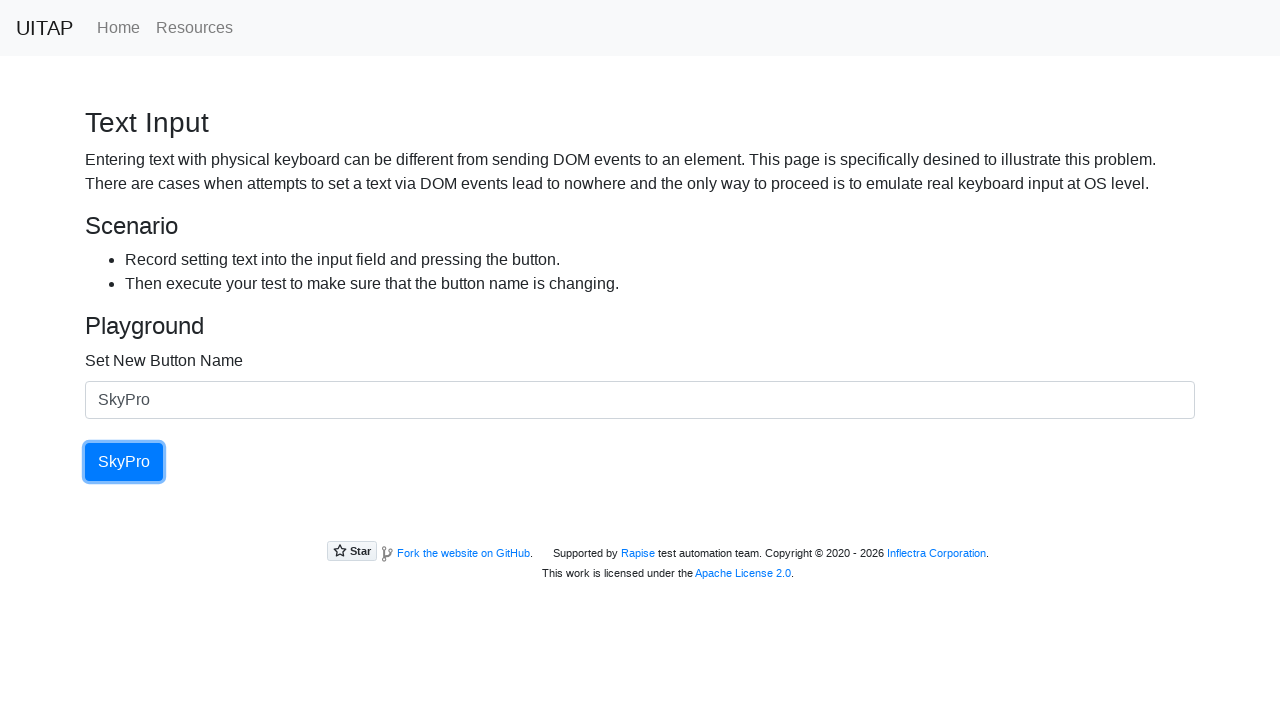